Iterates through all iframes on the page to find and click a button with a pink color style

Starting URL: https://leafground.com/frame.xhtml

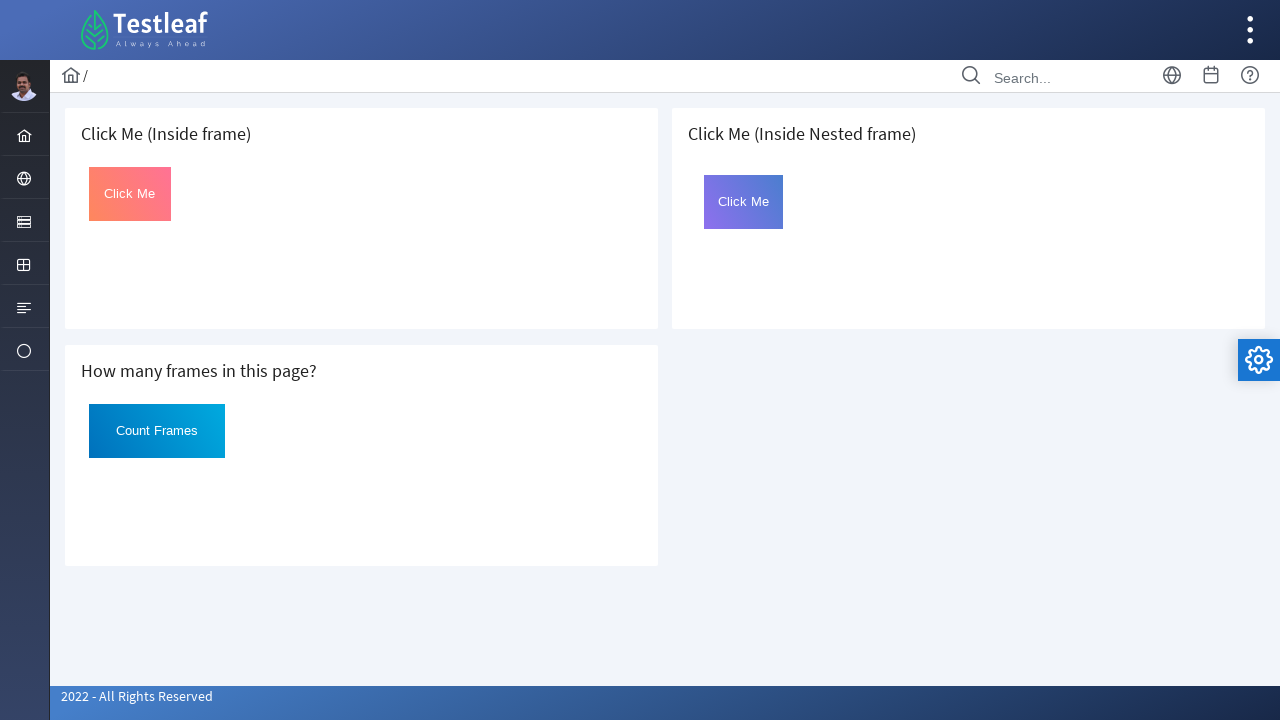

Navigated to frame test page
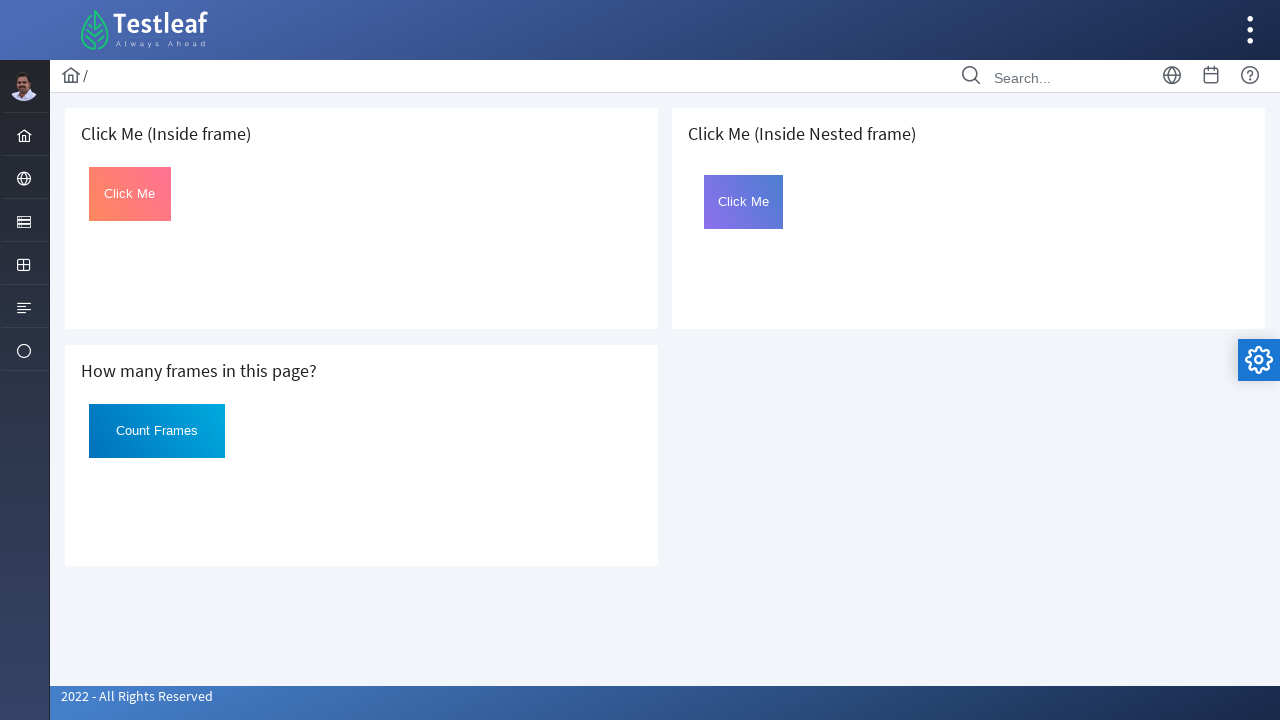

Retrieved all iframes from the page
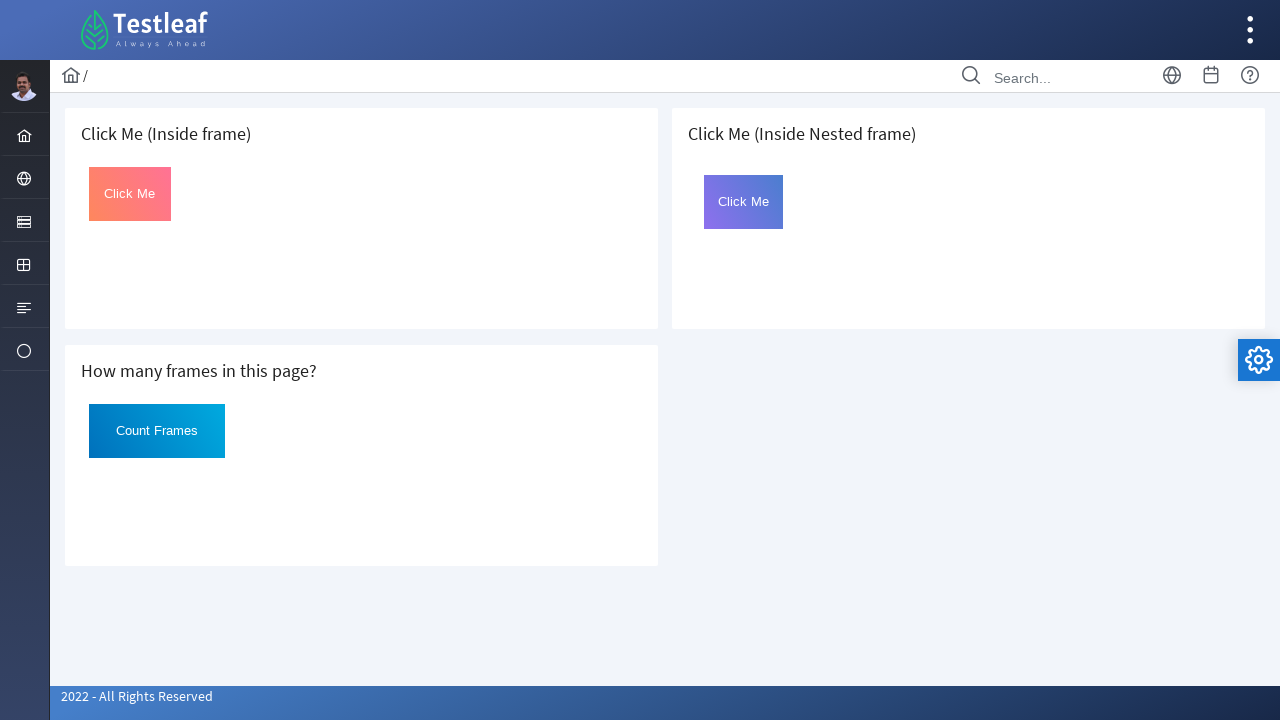

Searched for 'Click Me' button in iframe
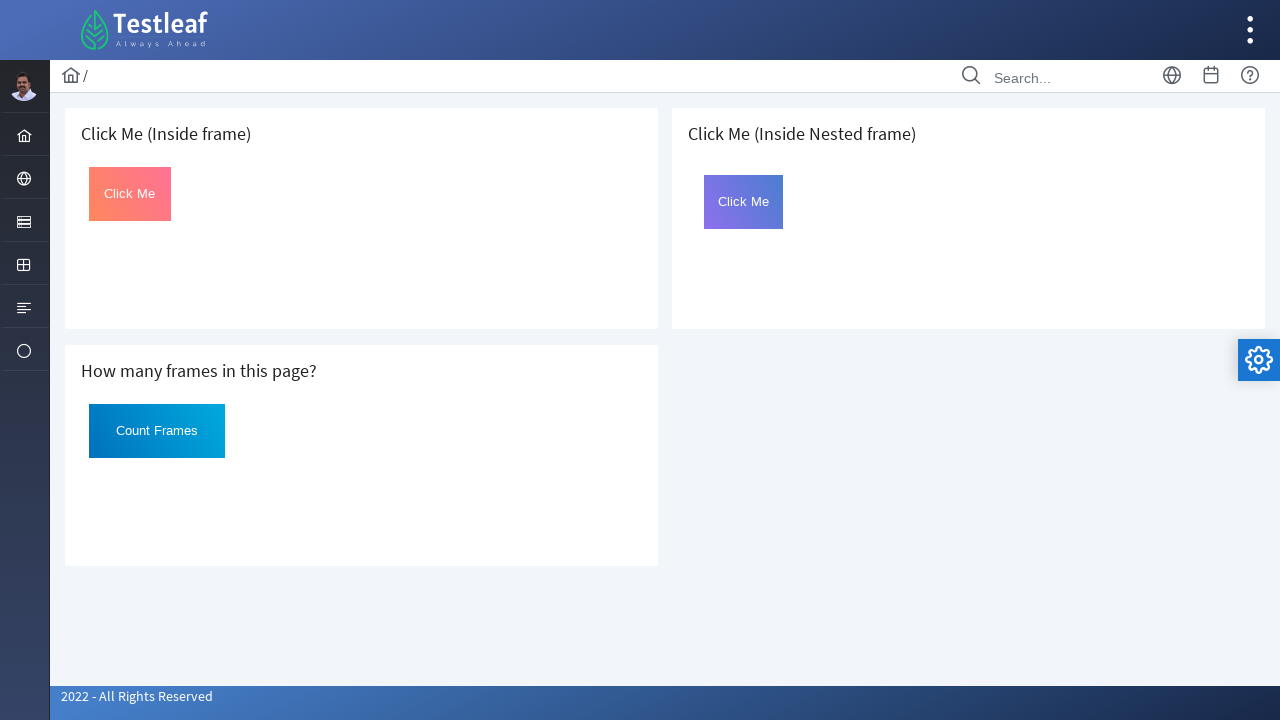

Found button with pink color (#ff7295) in iframe
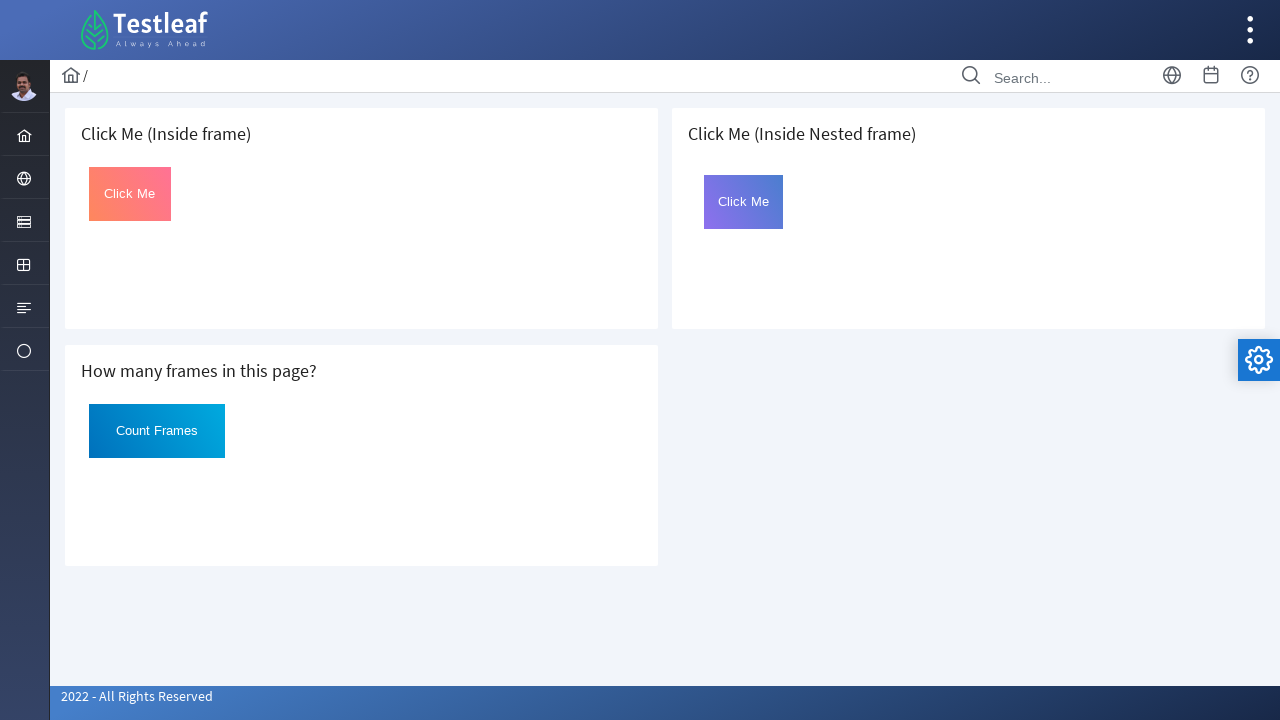

Clicked the pink-colored button at (130, 194) on button:has-text('Click Me')
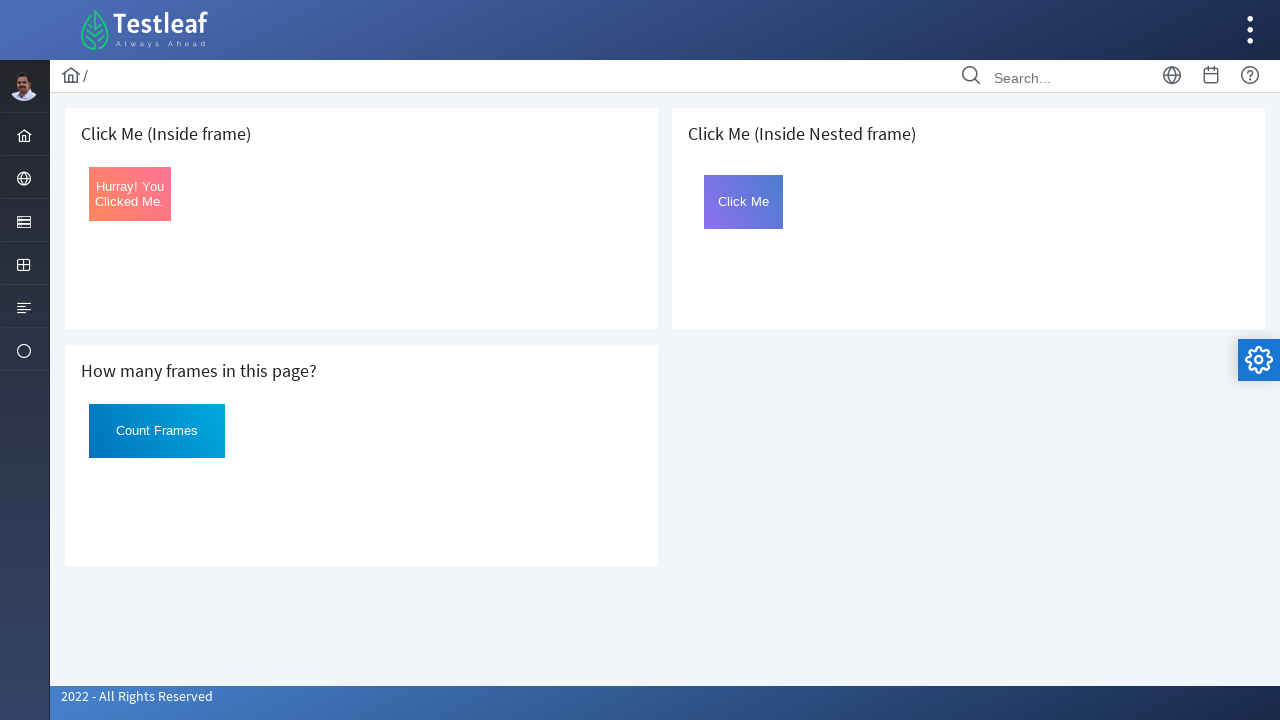

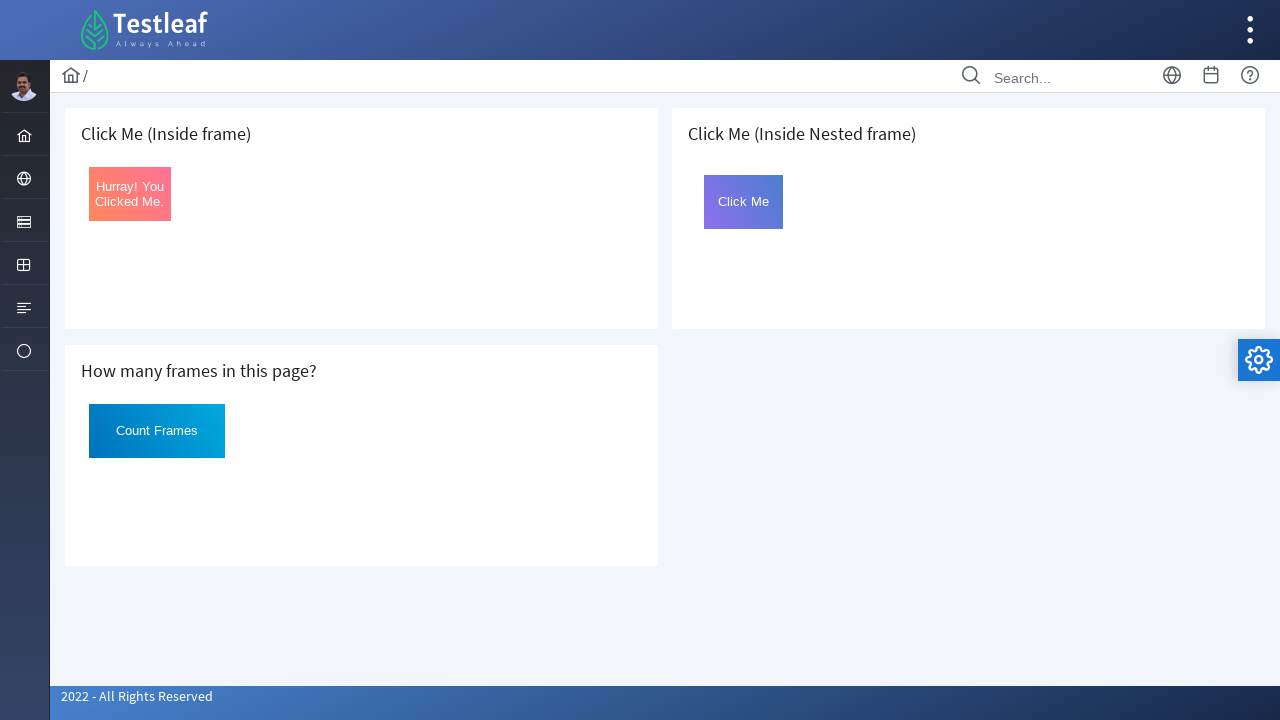